Tests iframe handling by switching to an iframe named "iframe-name", verifying a "Courses" link is displayed, then switching back to the main content and verifying a "Mouse Hover" button text.

Starting URL: https://rahulshettyacademy.com/AutomationPractice/

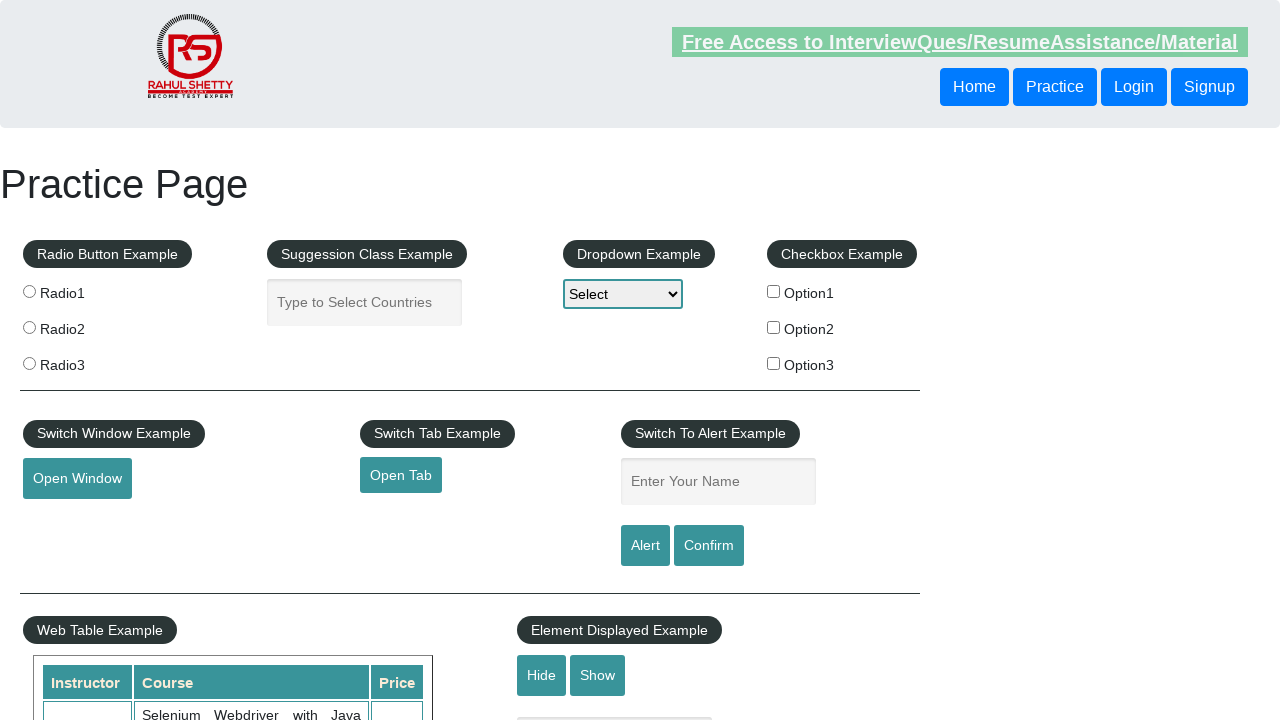

Switched to iframe named 'iframe-name'
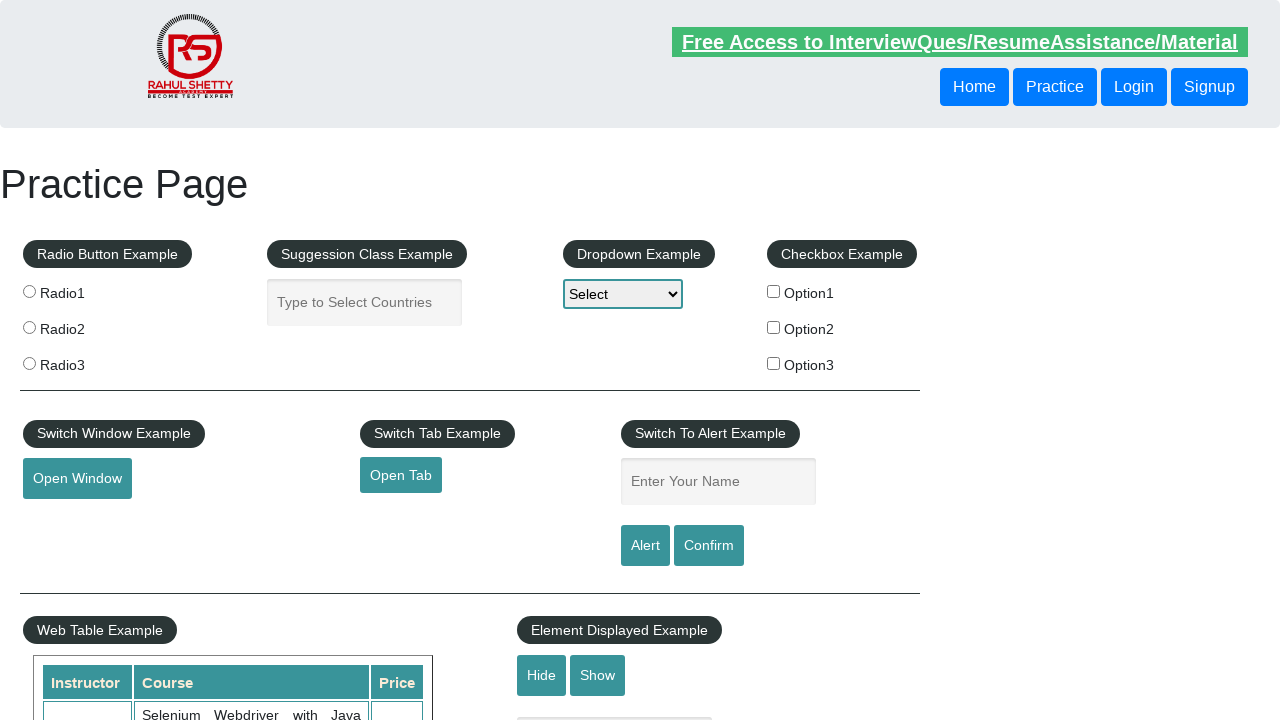

Located 'Courses' link in iframe
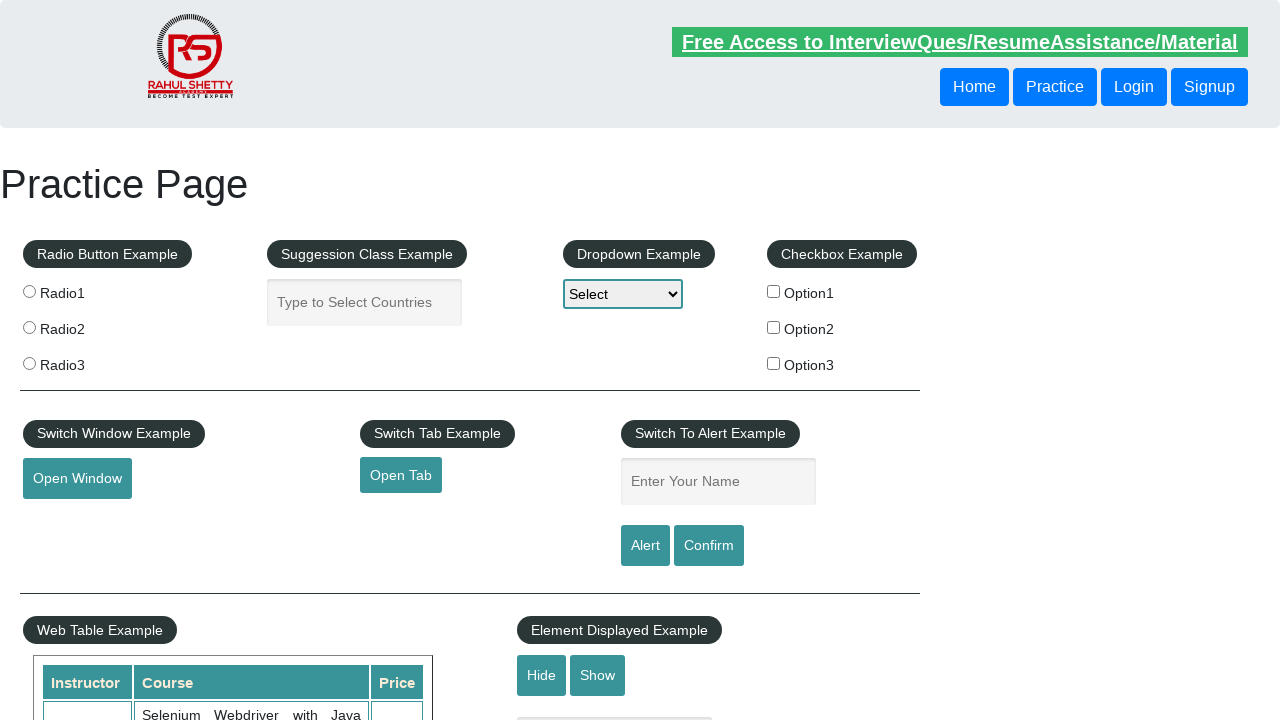

Verified 'Courses' link is visible in iframe
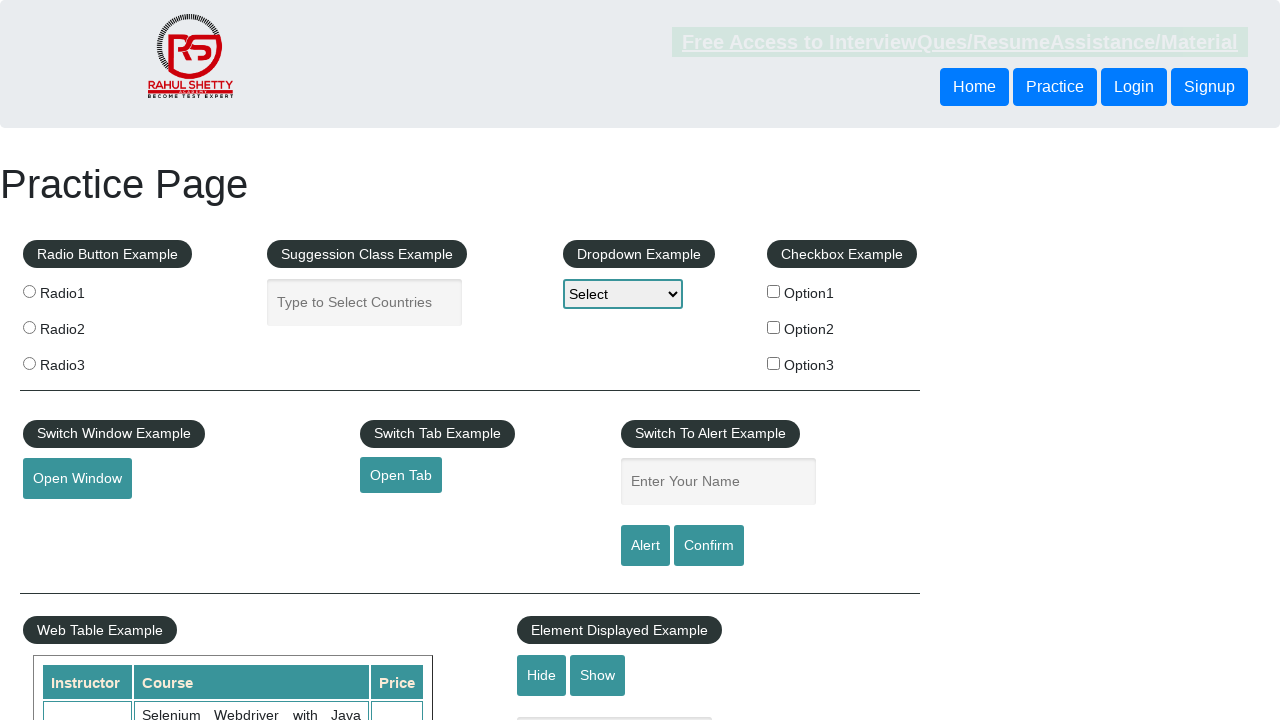

Located 'Mouse Hover' button in main content
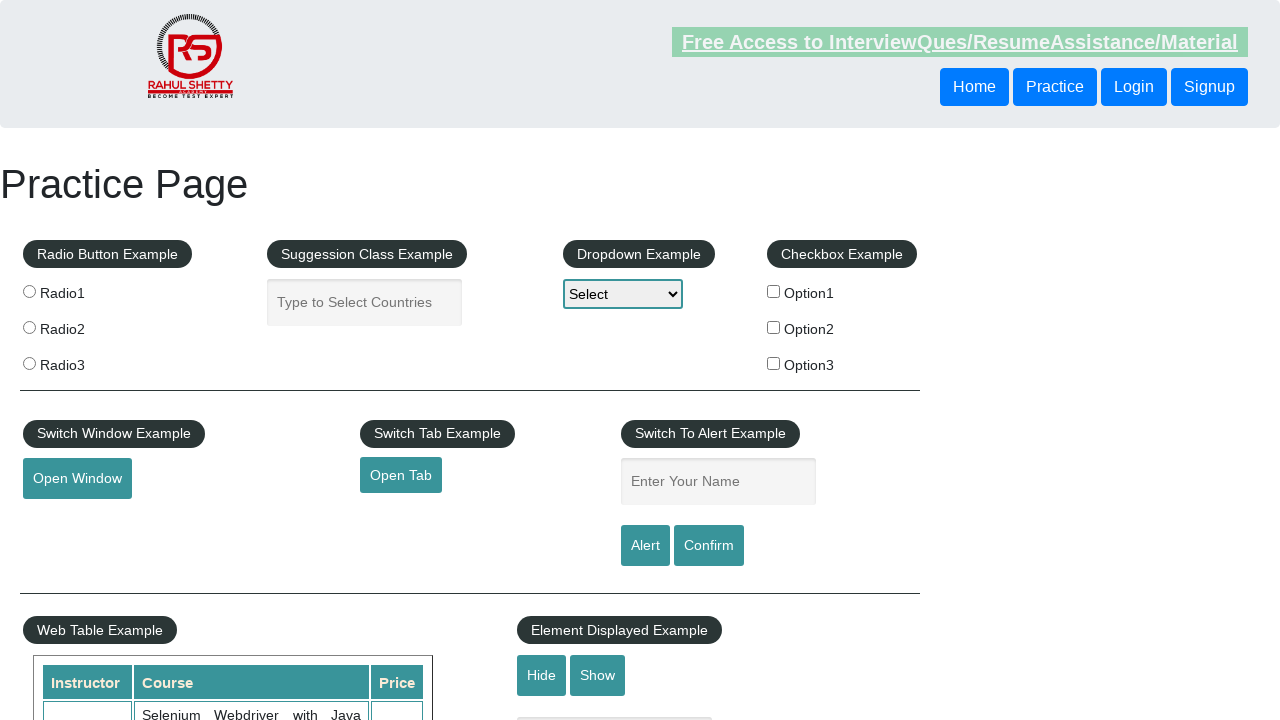

Retrieved 'Mouse Hover' button text: Mouse Hover
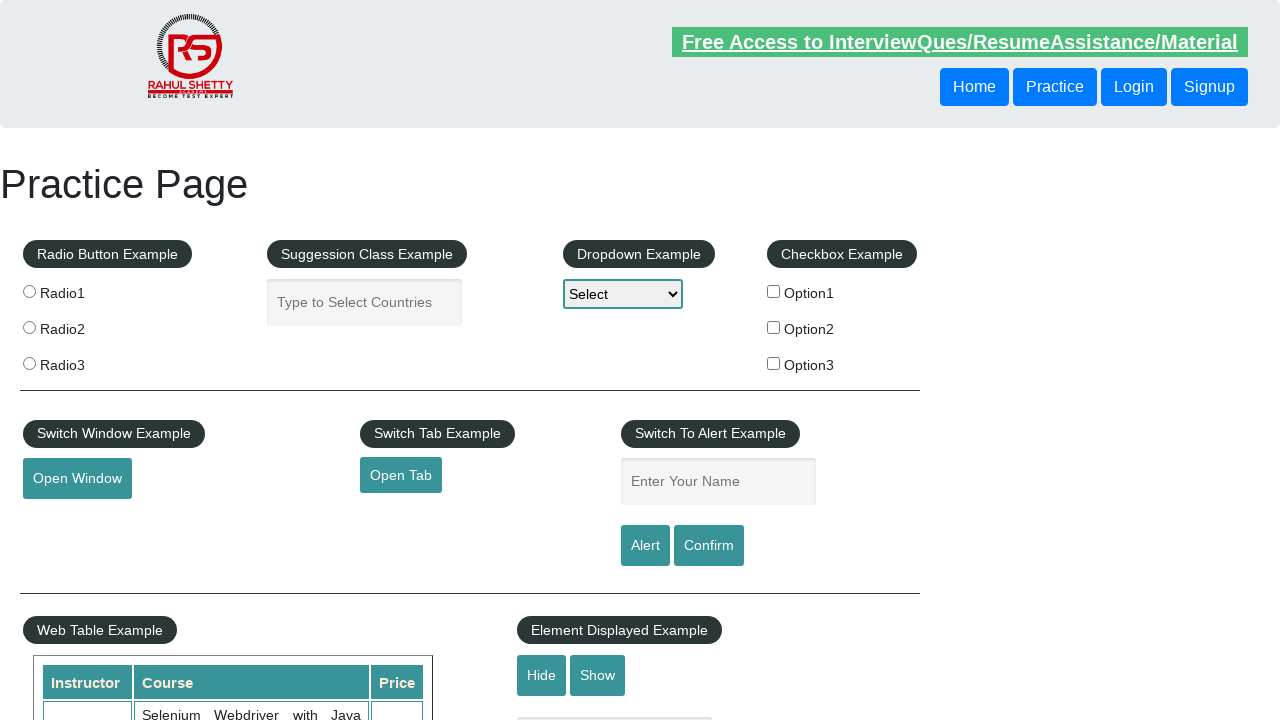

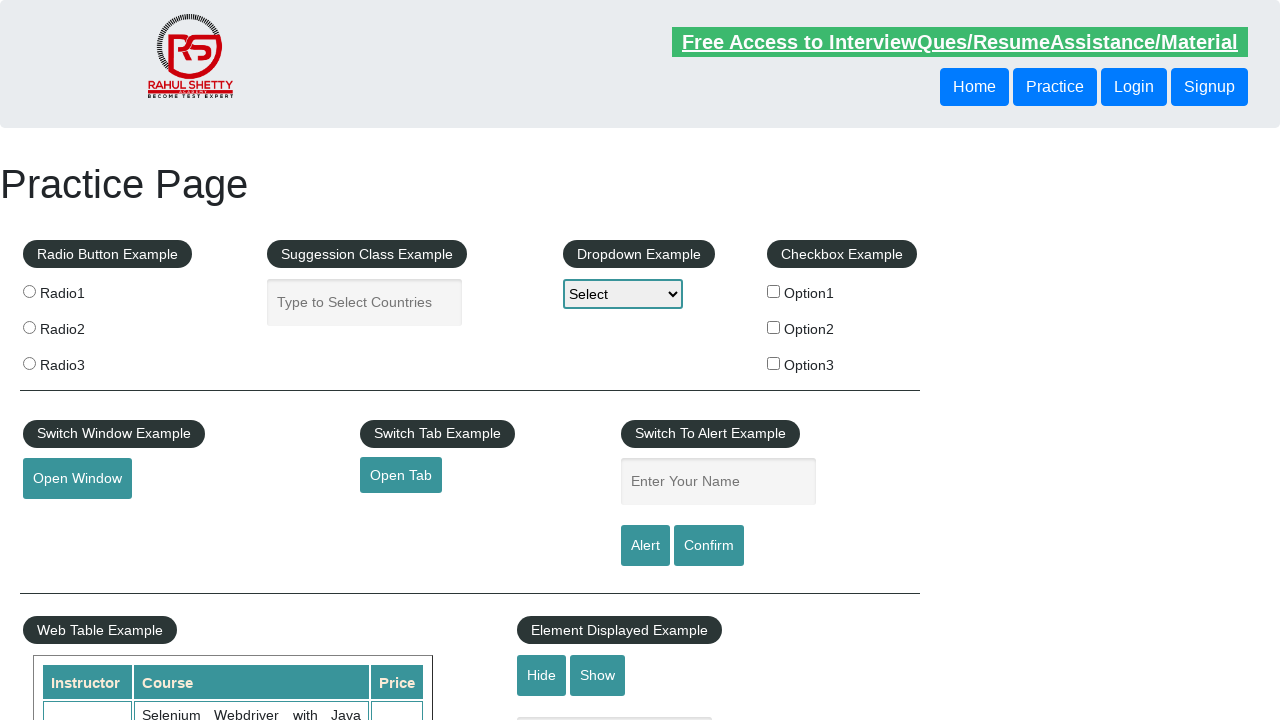